Tests navigation to the cart page without being logged in by clicking the cart link

Starting URL: https://www.demoblaze.com/

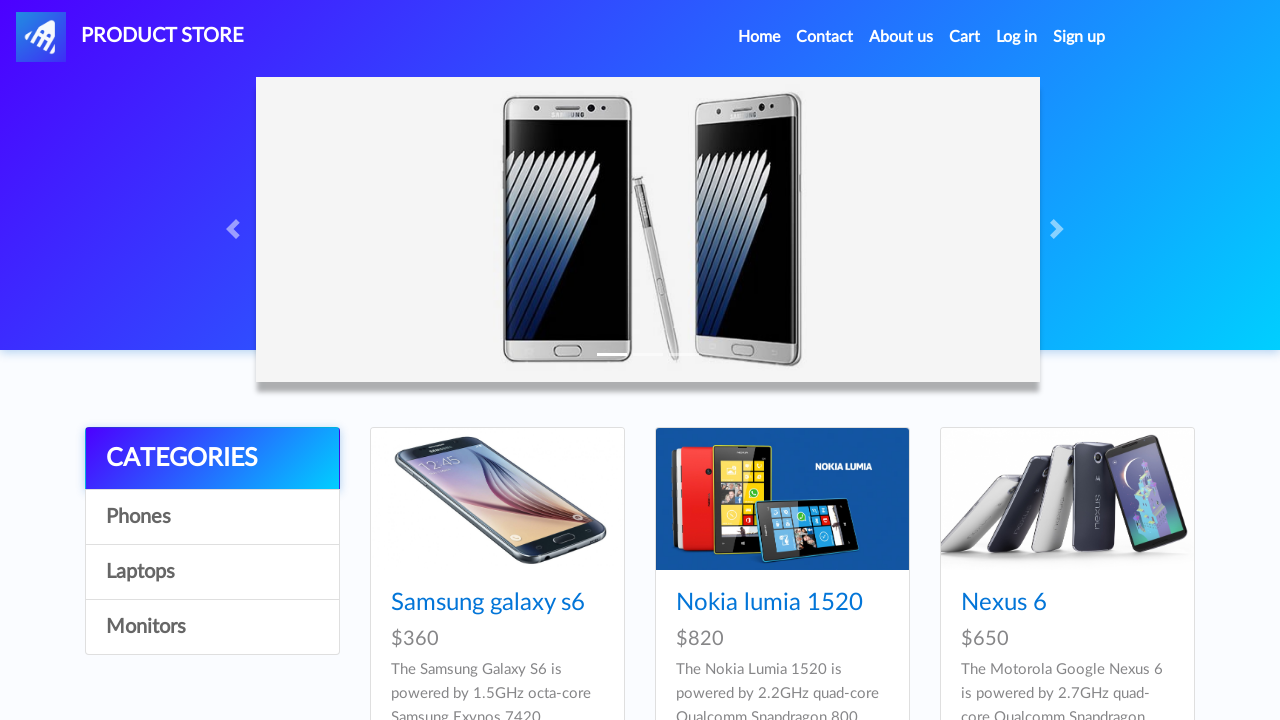

Clicked cart link to navigate to cart page without login at (965, 37) on #cartur
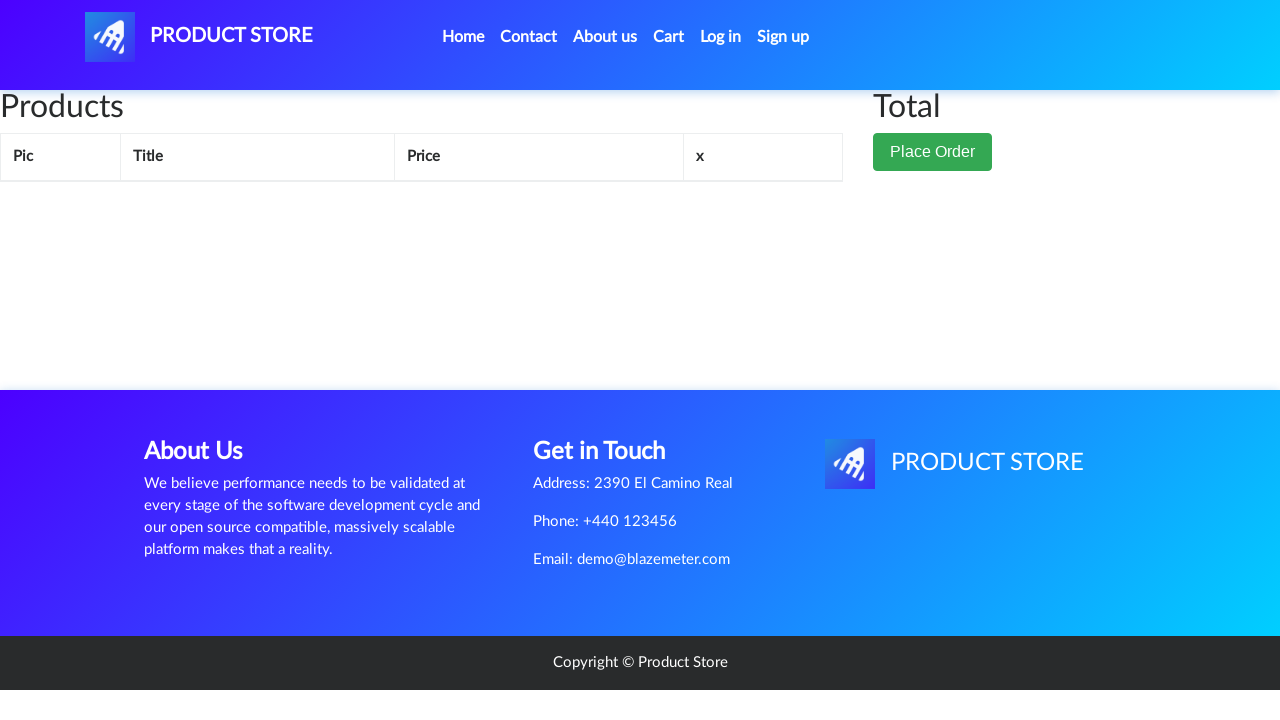

Cart page loaded and Place Order button is present
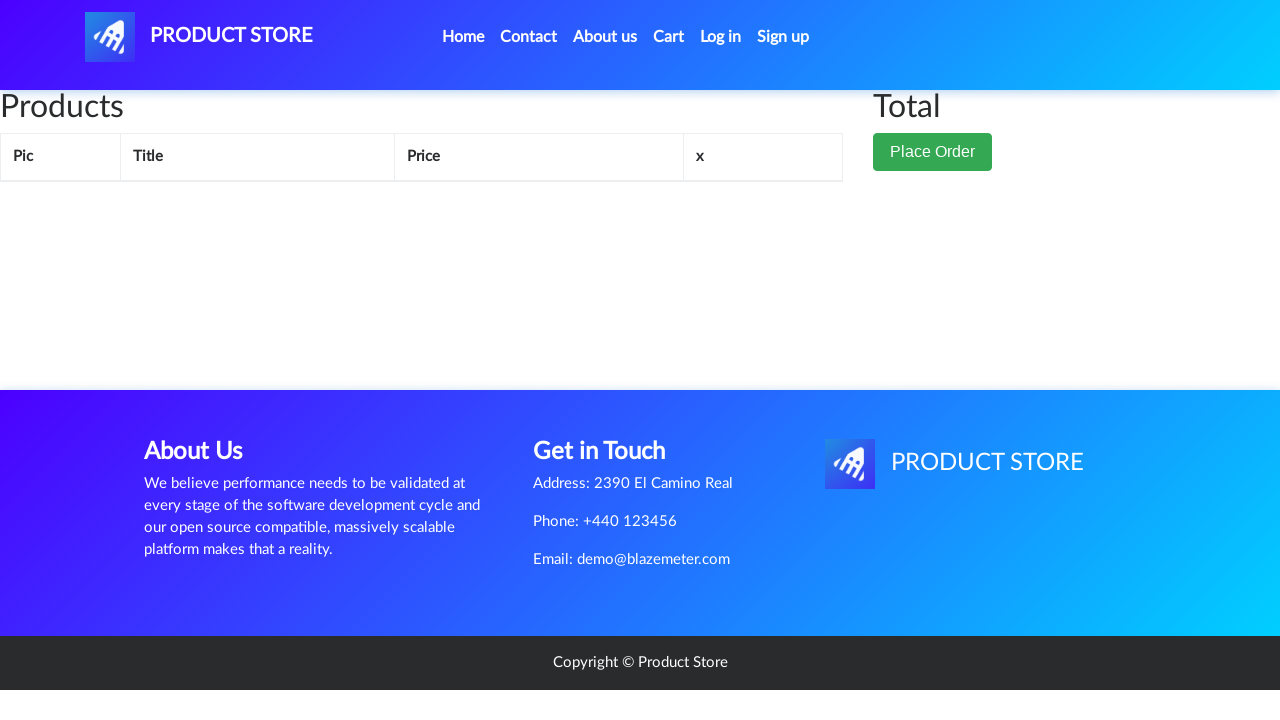

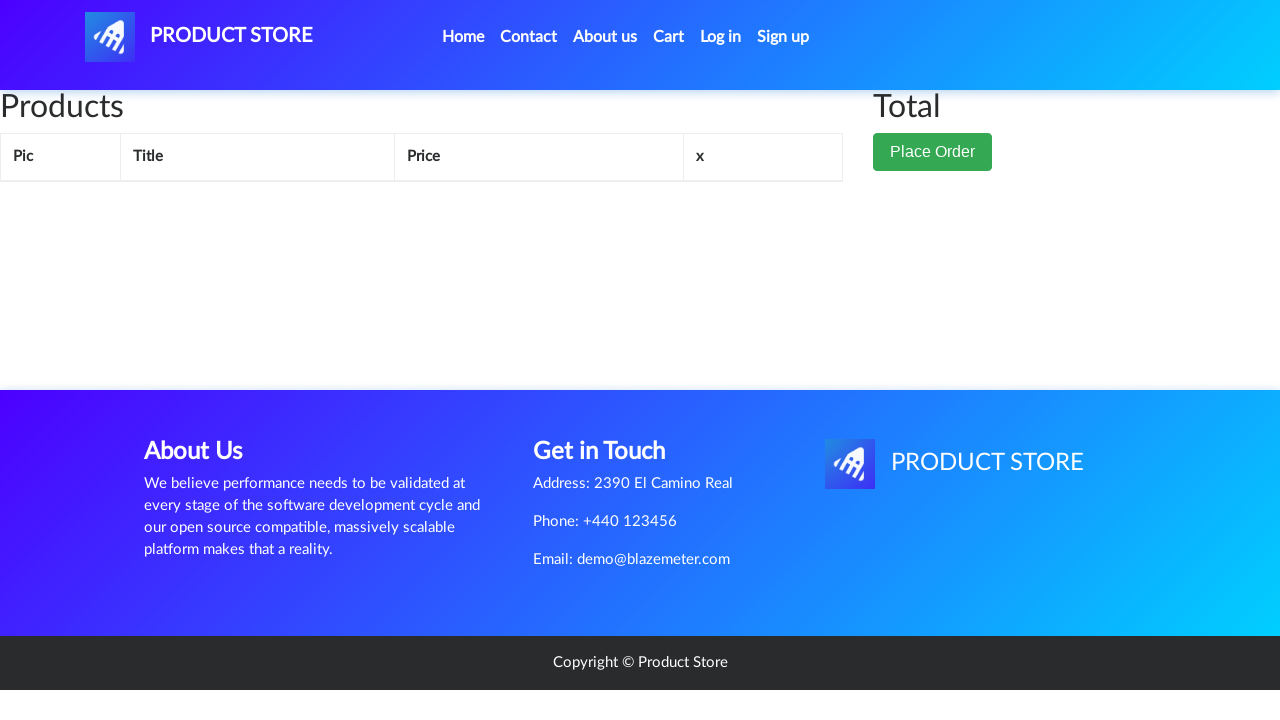